Verifies that empty messages cannot be sent by checking the send button remains disabled

Starting URL: https://f8.syzygyx.com/chat

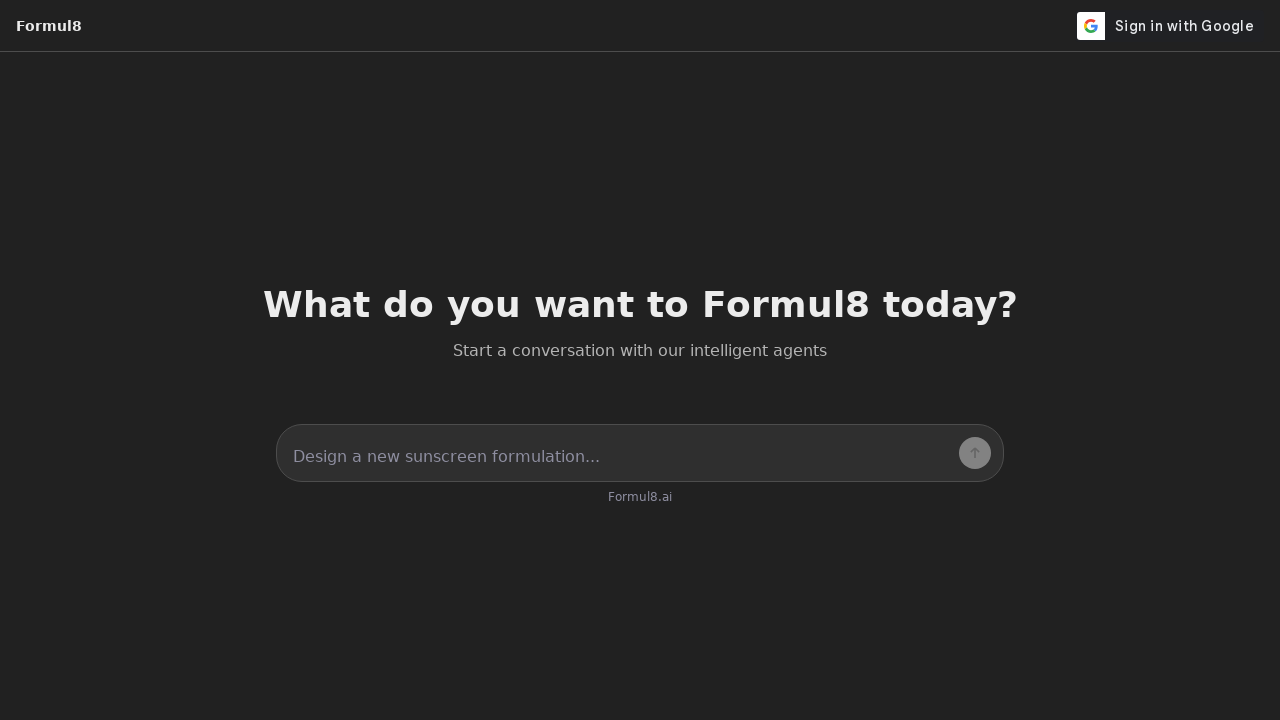

Waited for page to load with networkidle state
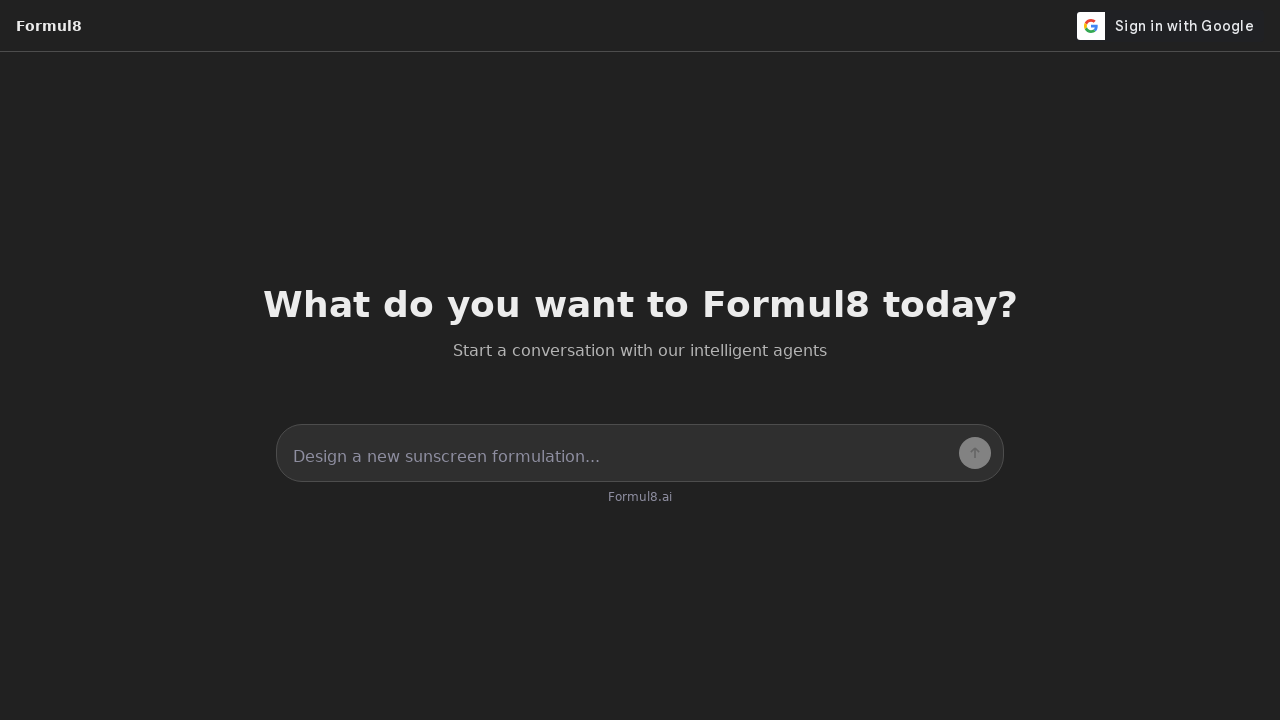

Located the send button element
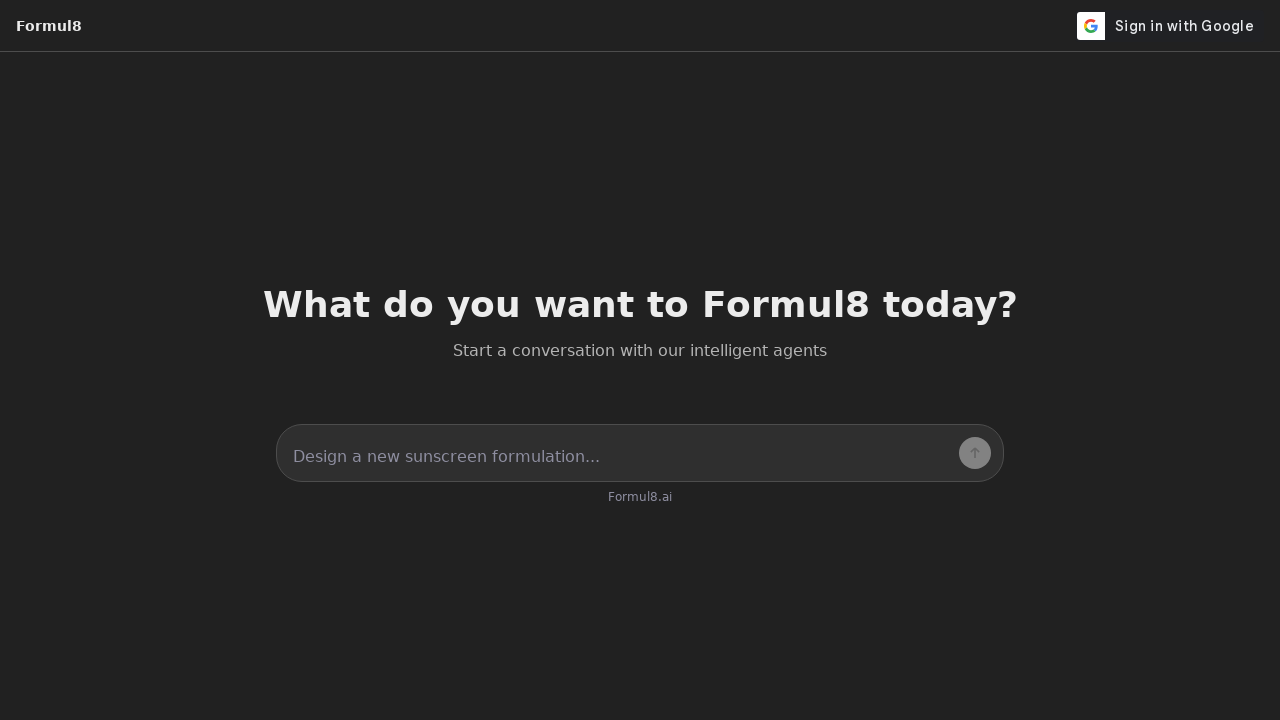

Verified that send button is disabled with empty input
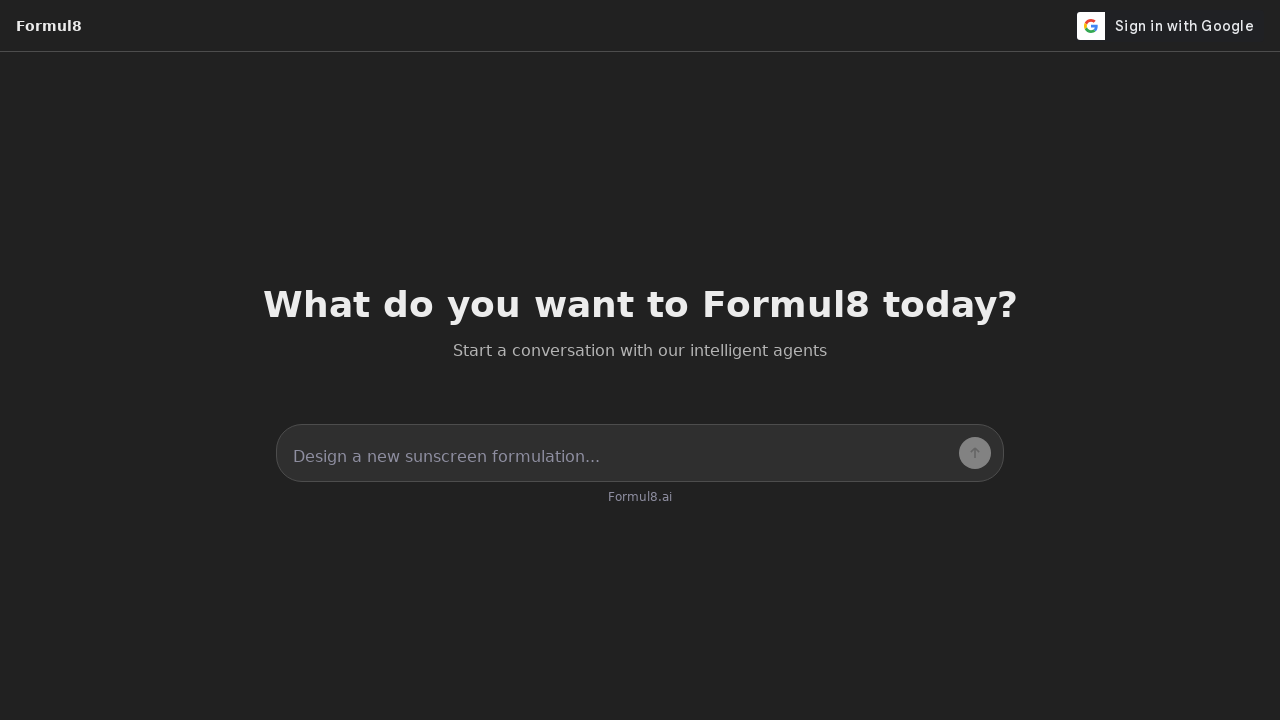

Located the chat input field
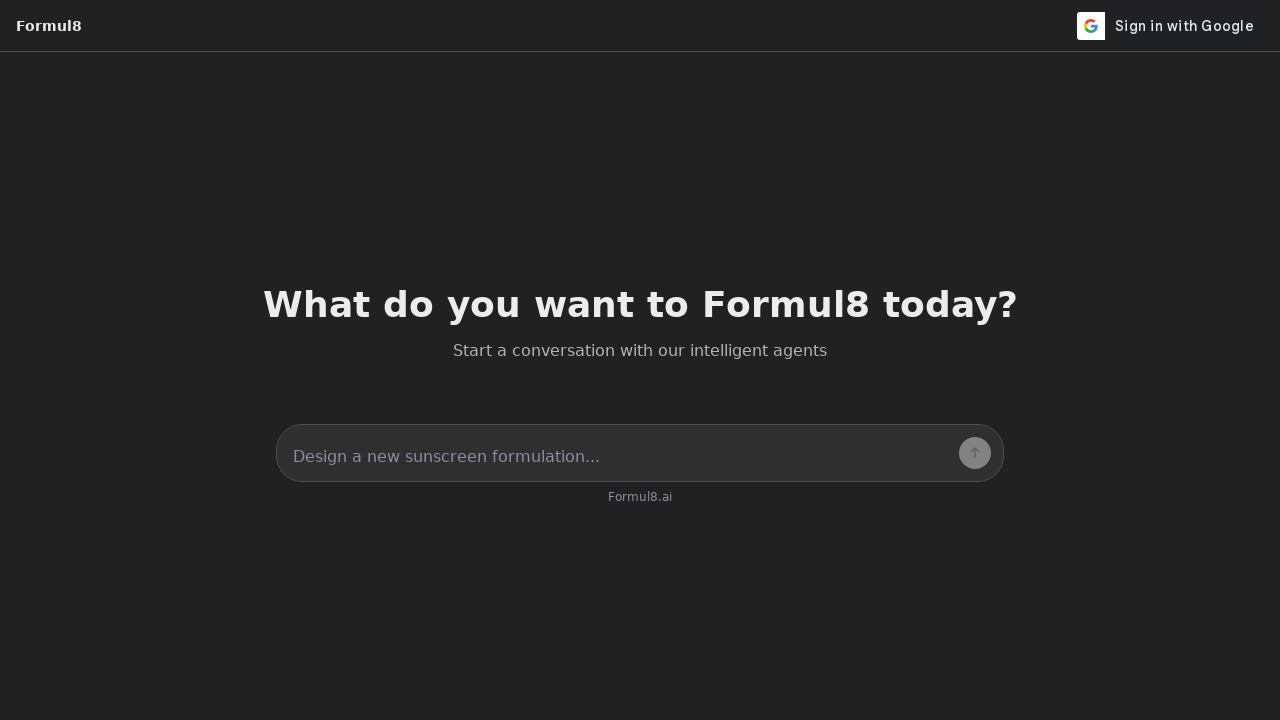

Filled chat input with spaces only on #chatInput
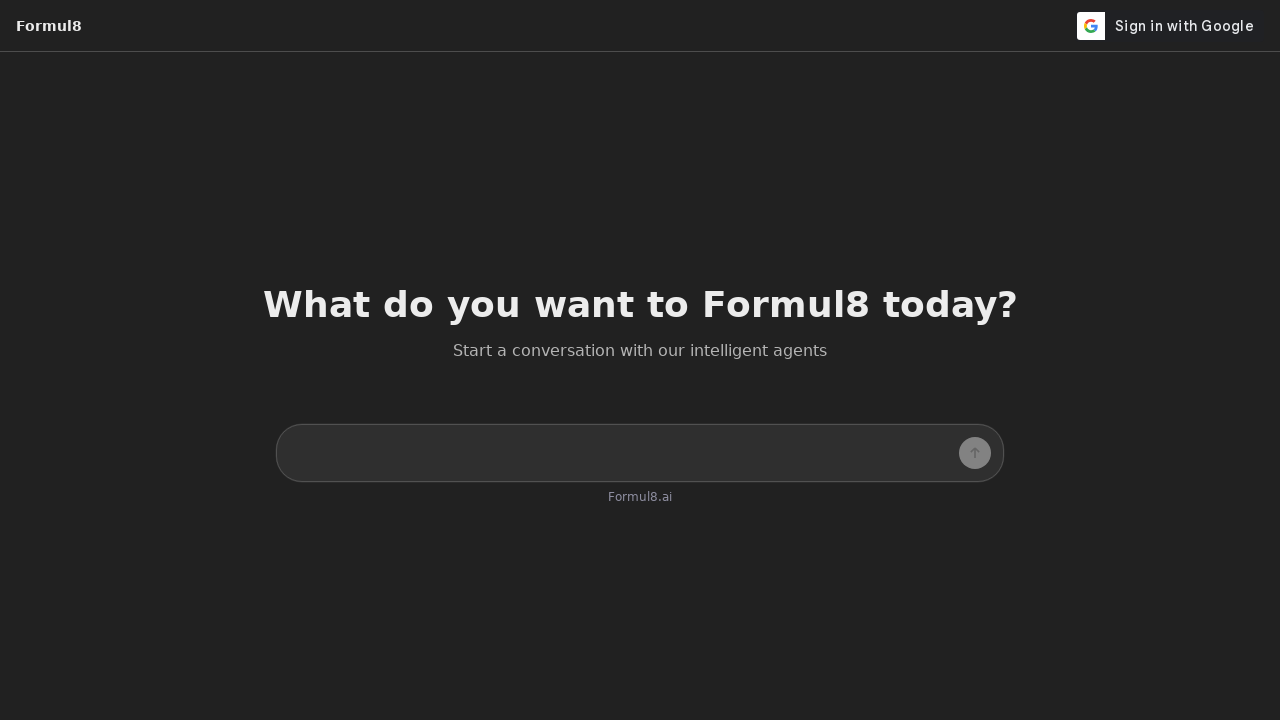

Checked if send button is enabled after entering spaces
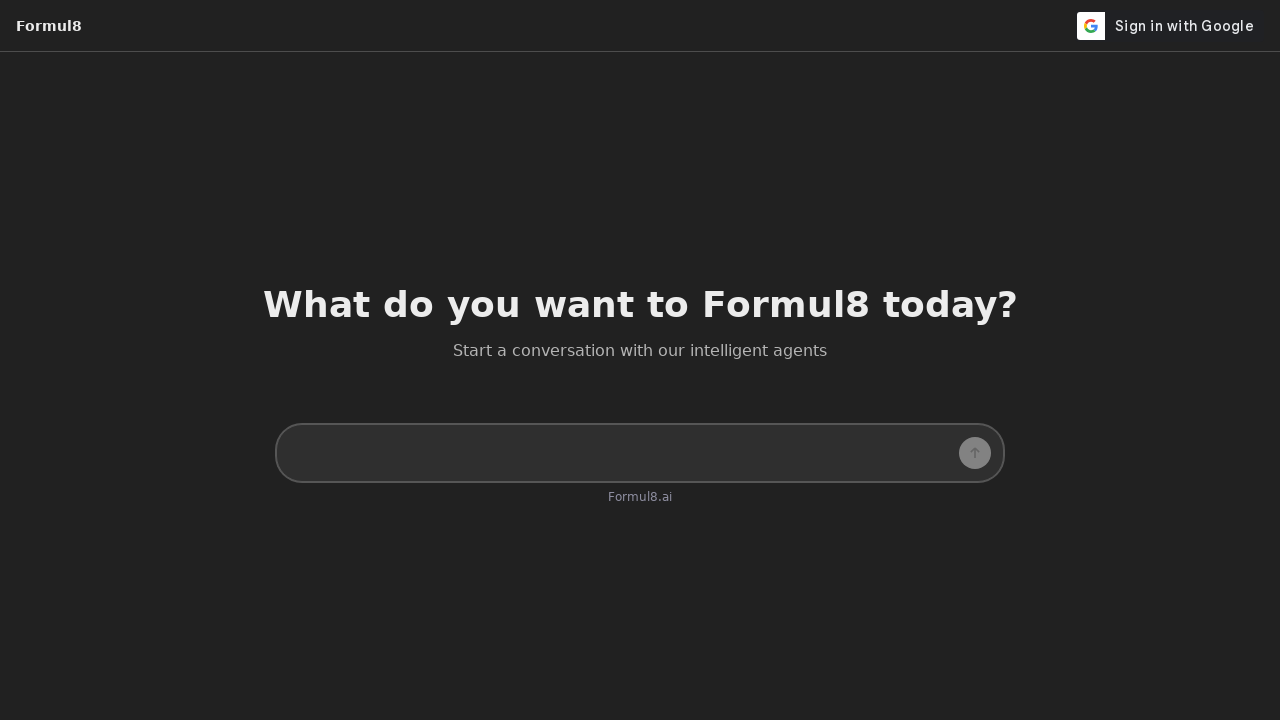

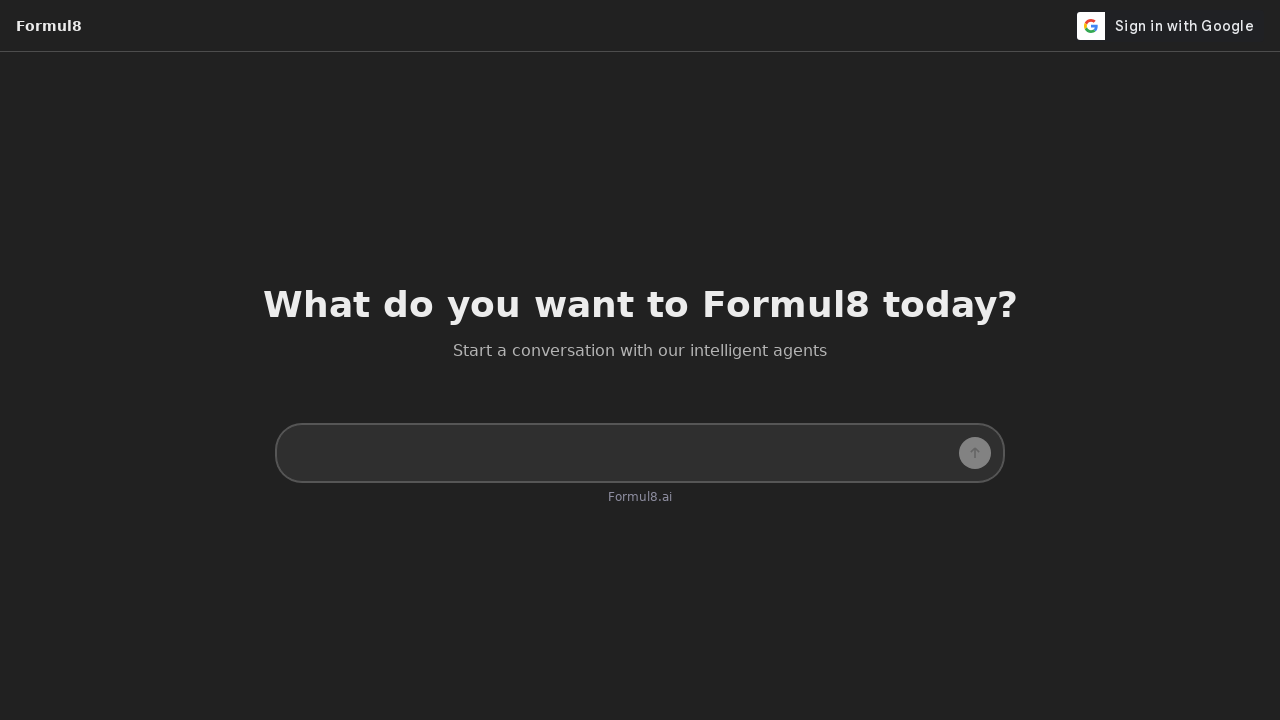